Navigates to a Selenium test page for console log events and clicks a button that triggers a console.error event to test console event subscription functionality.

Starting URL: https://www.selenium.dev/selenium/web/bidi/logEntryAdded.html

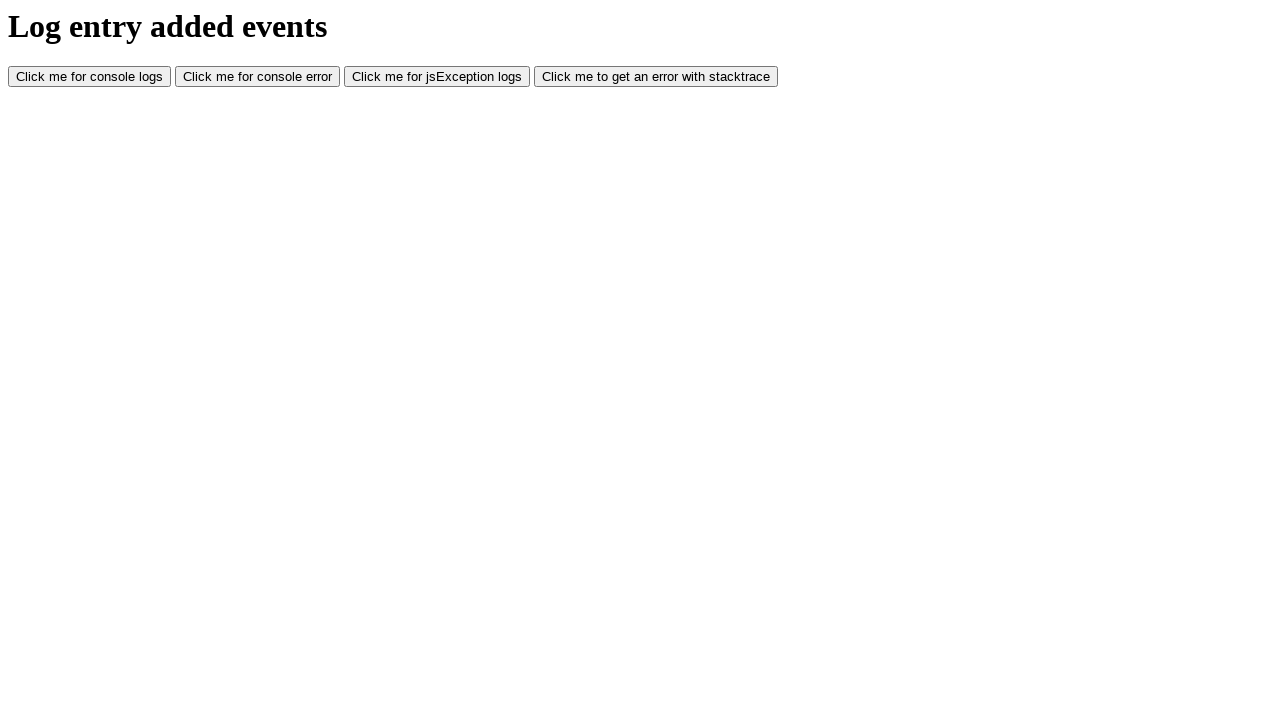

Waited for console error button to be available
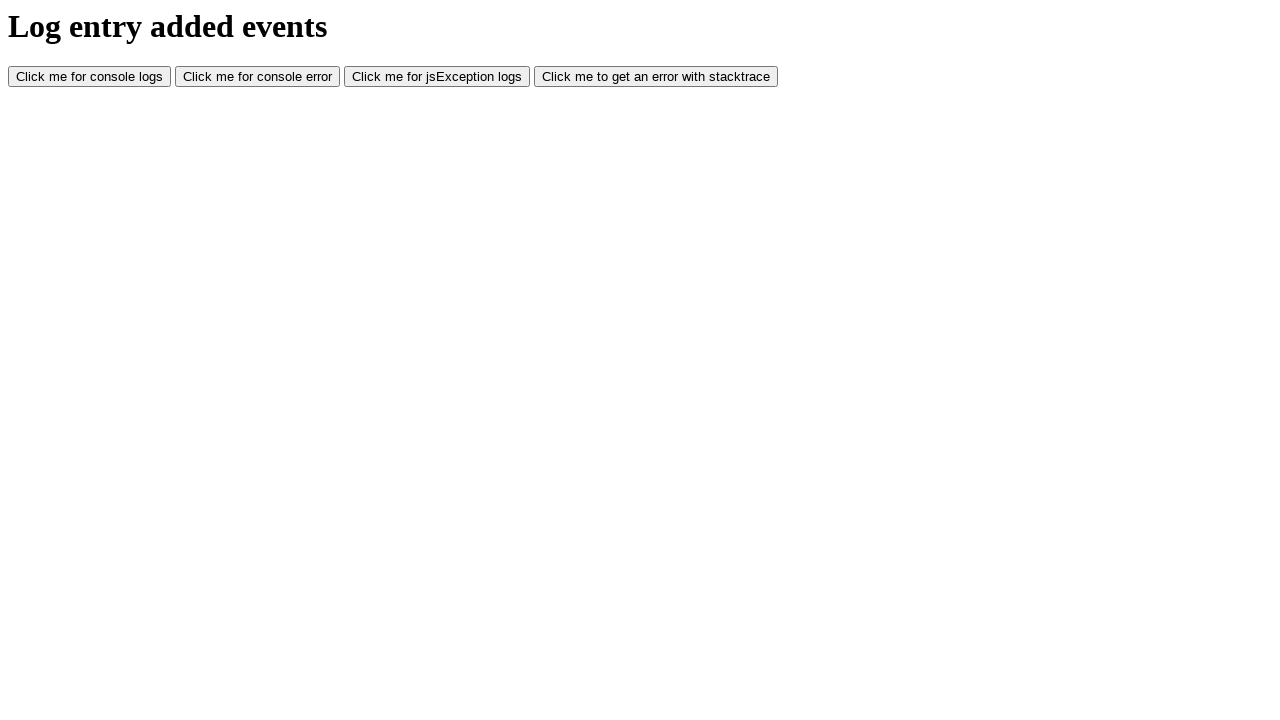

Clicked button that triggers console.error event at (258, 77) on #consoleError
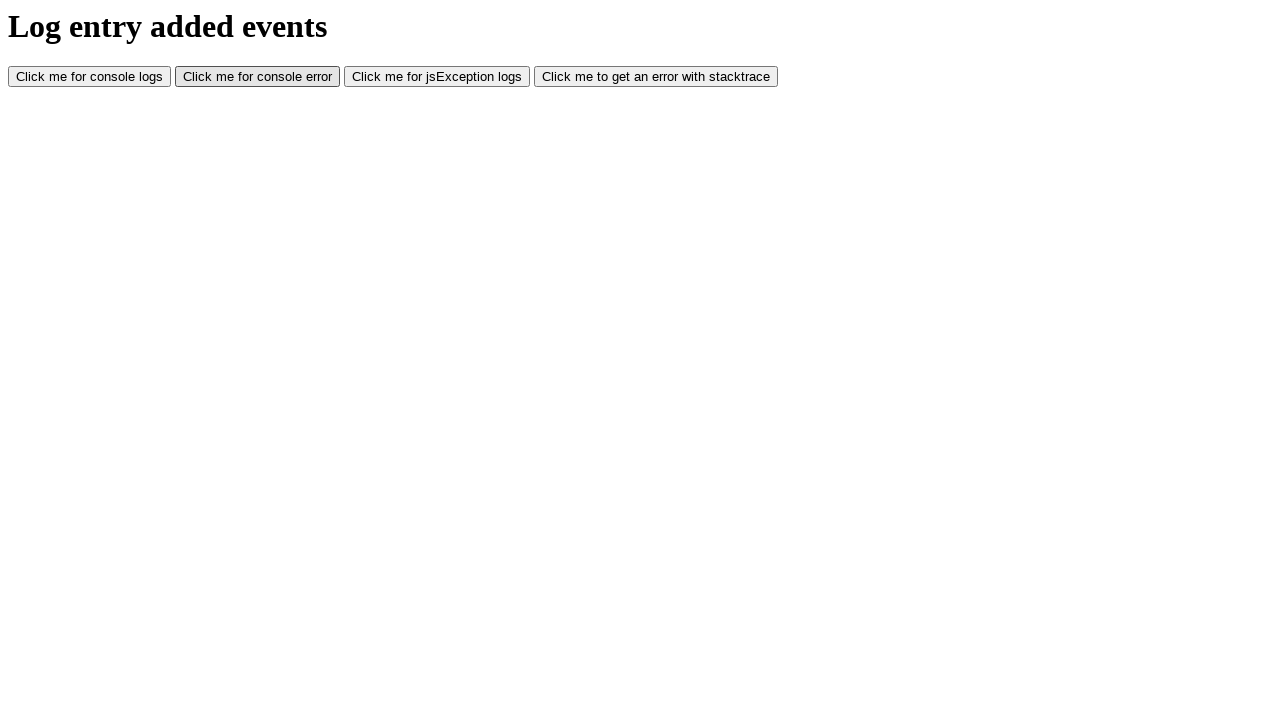

Waited 500ms for console event to be triggered
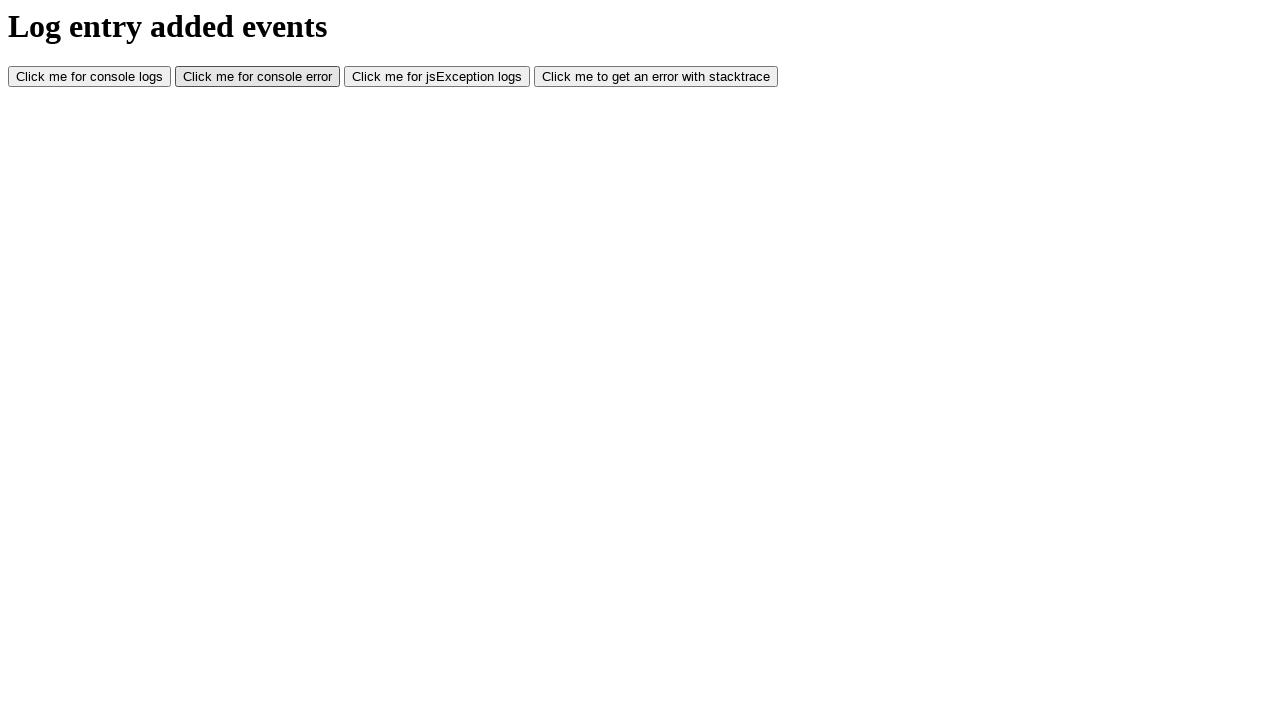

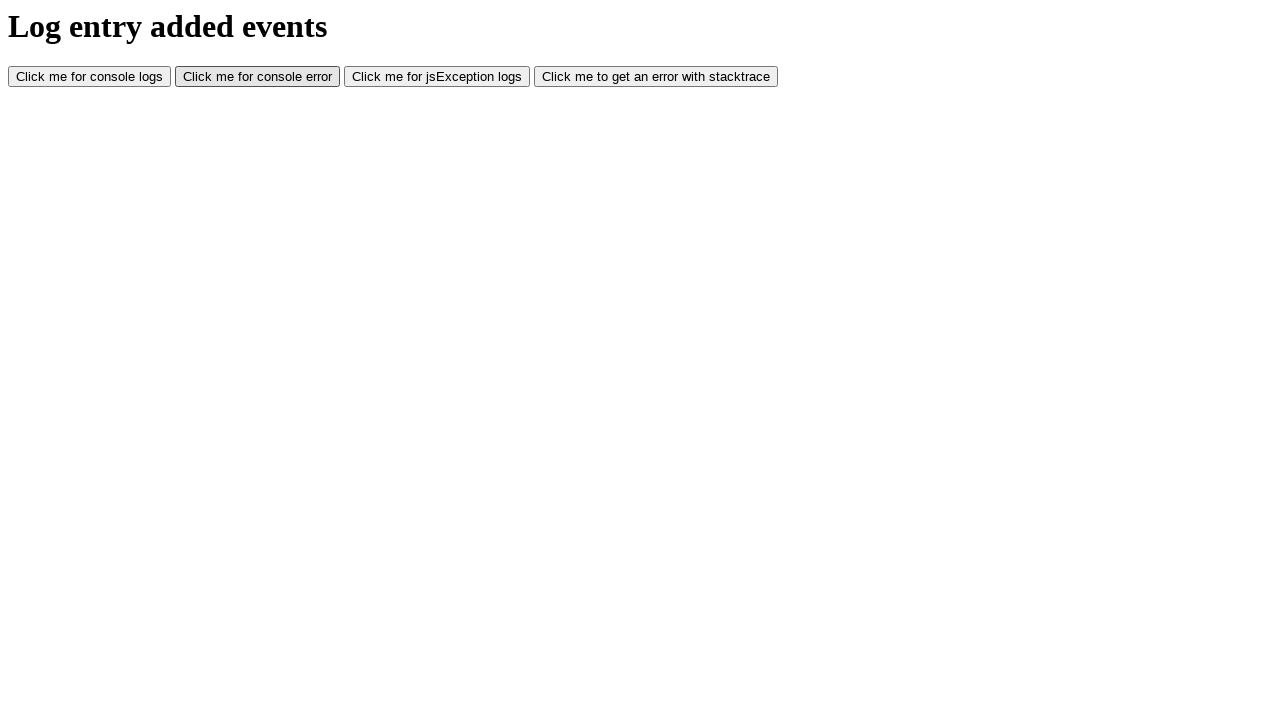